Tests a web form by entering text into a text box and clicking the submit button, then verifying a message is displayed

Starting URL: https://www.selenium.dev/selenium/web/web-form.html

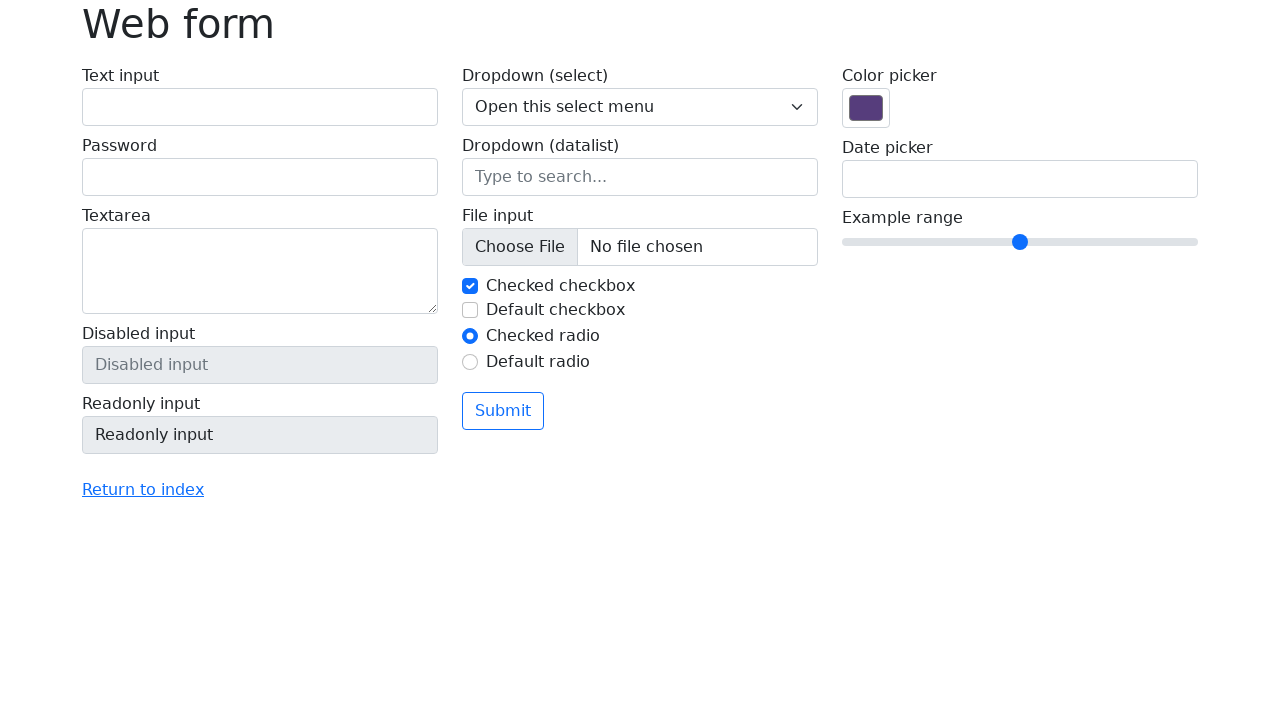

Filled text box with 'Selenium' on input[name='my-text']
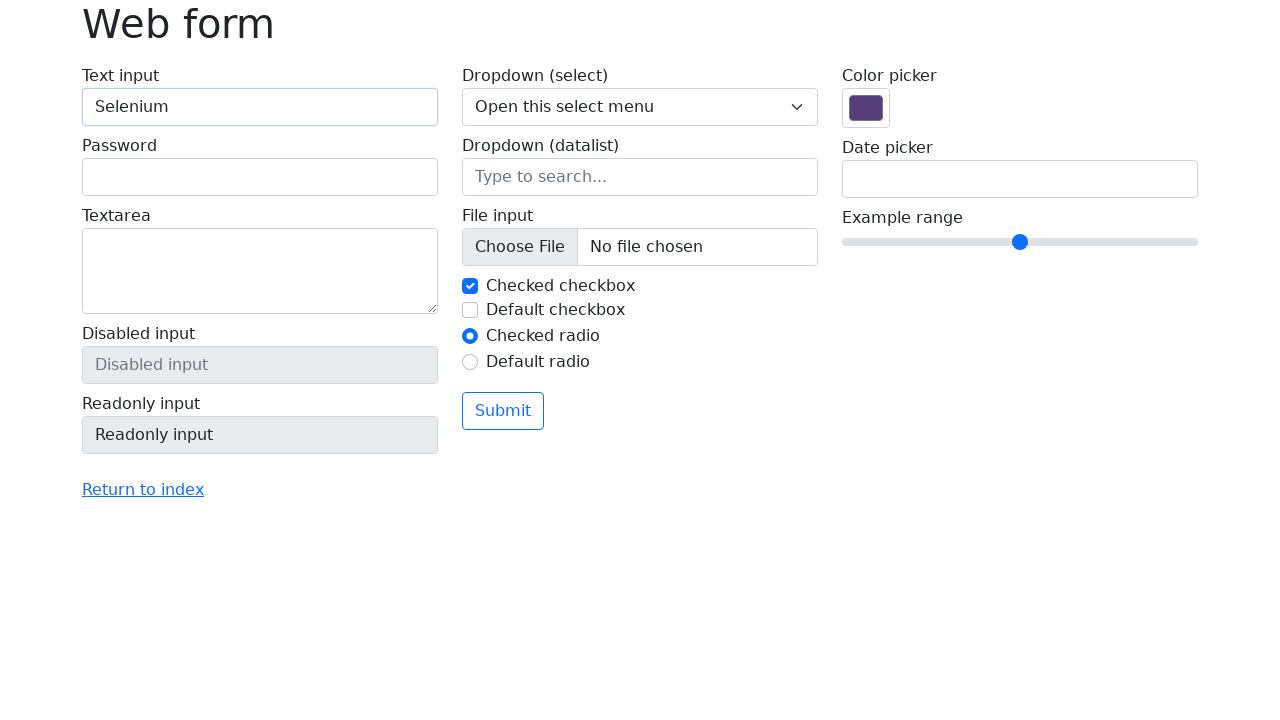

Clicked submit button at (503, 411) on button
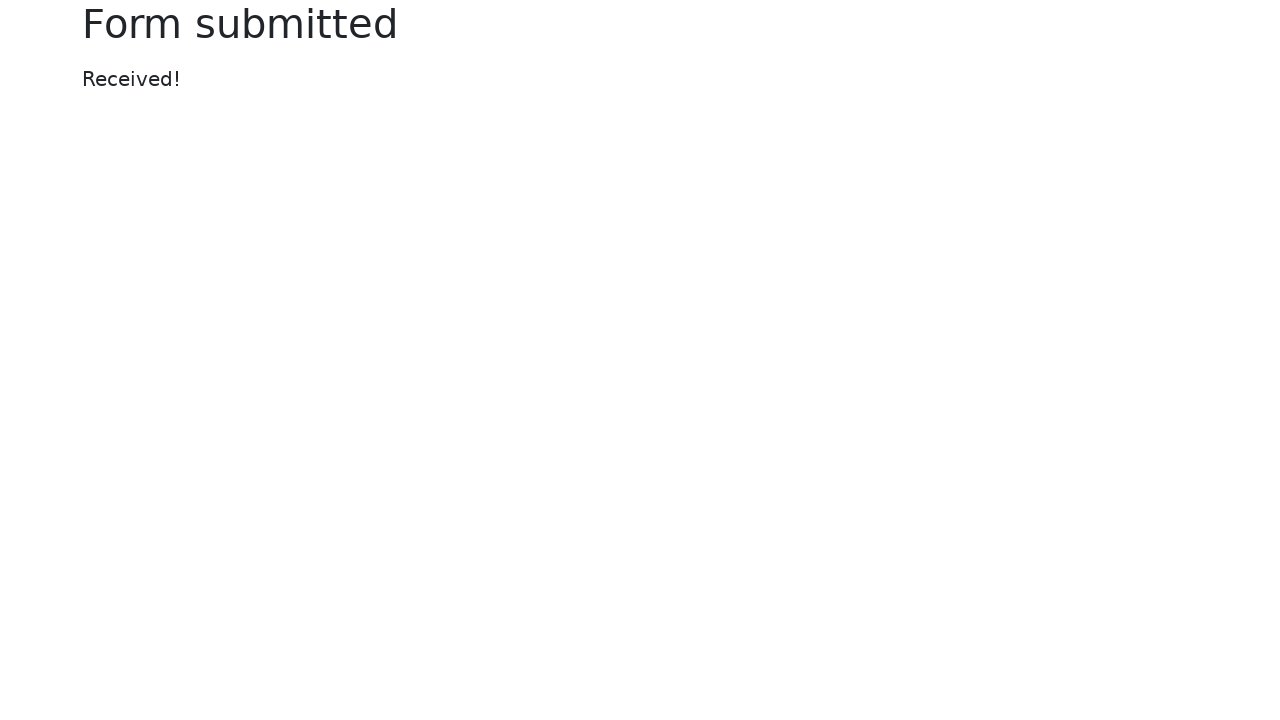

Message displayed after form submission
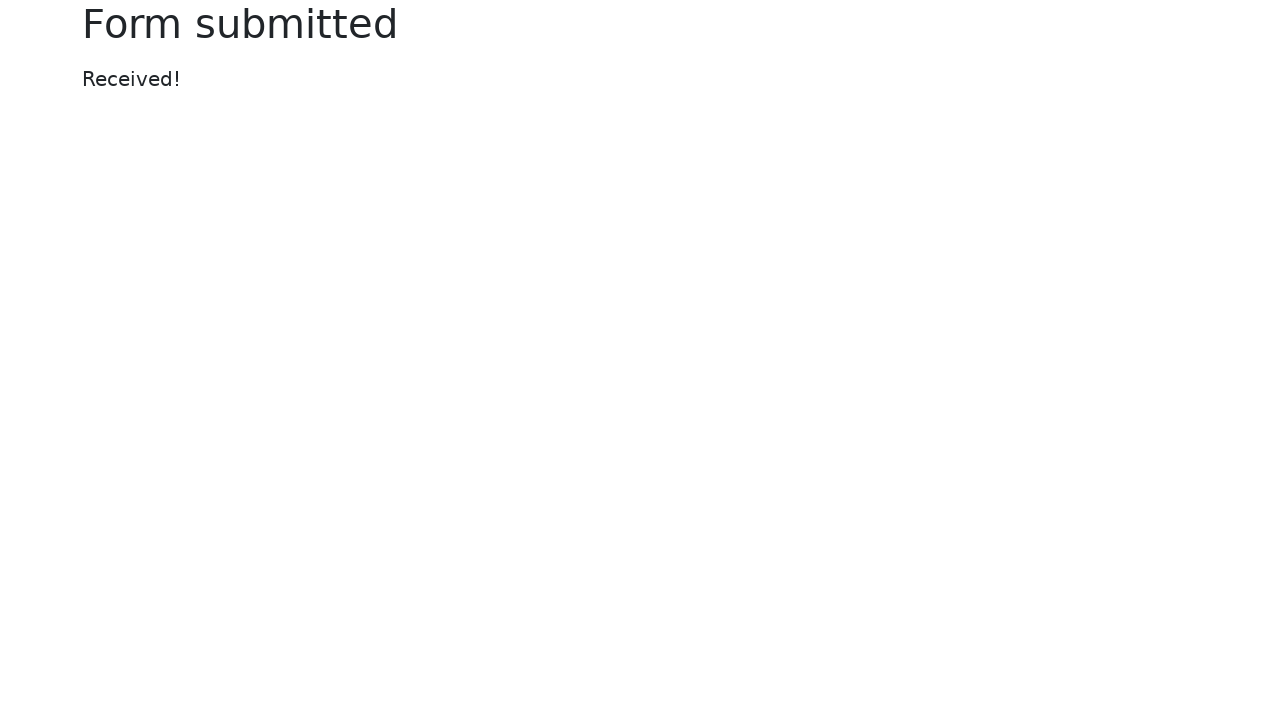

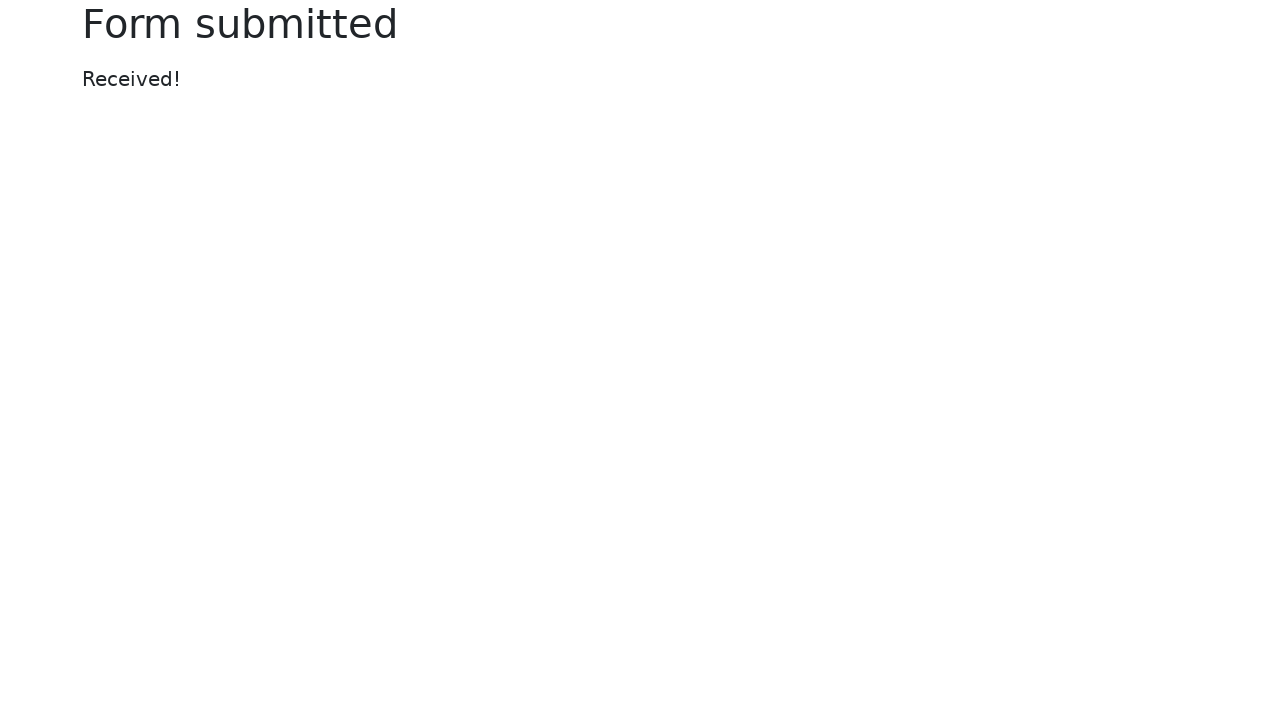